Tests a form submission that involves reading a hidden attribute value, calculating a mathematical result, filling an answer field, checking checkboxes, and submitting the form

Starting URL: http://suninjuly.github.io/get_attribute.html

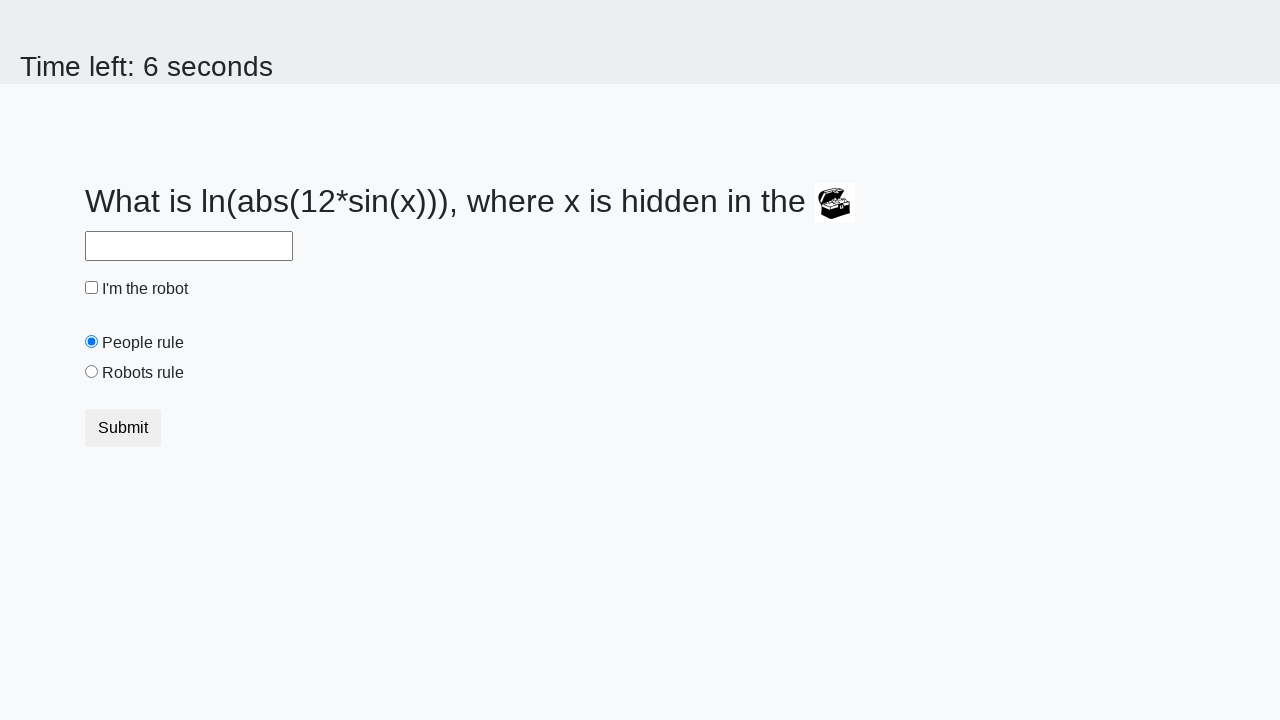

Located the treasure element
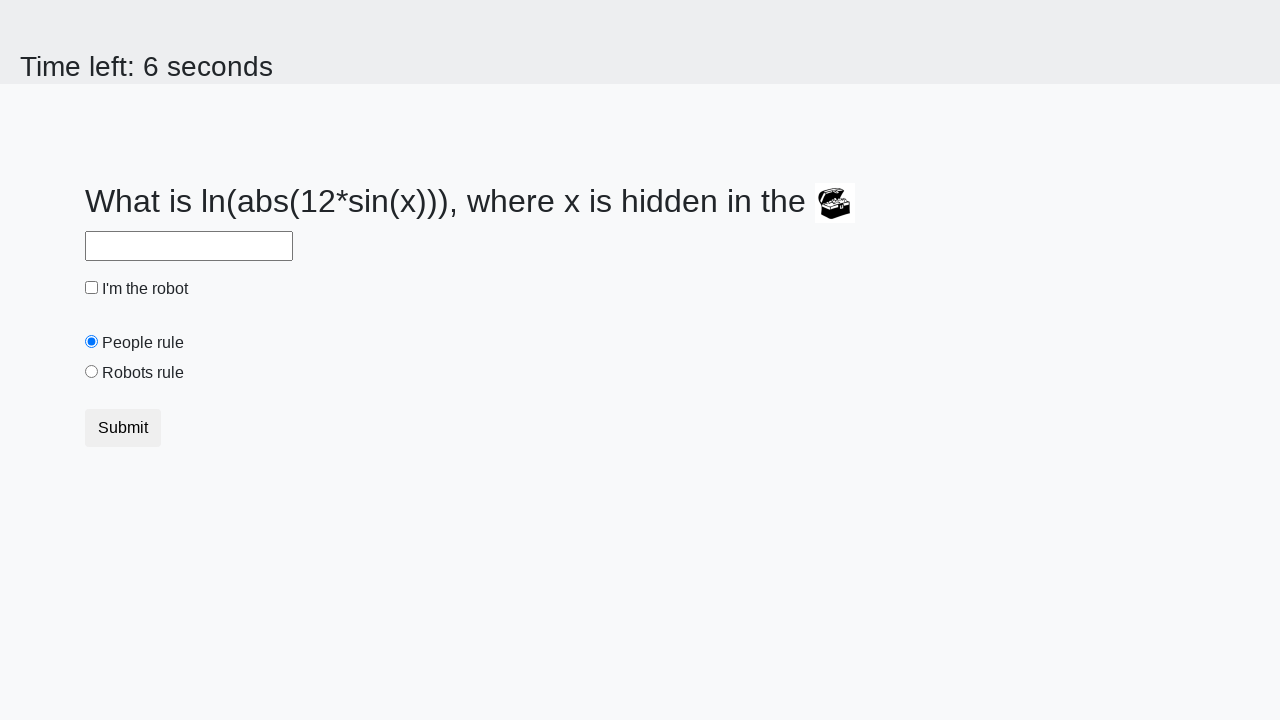

Retrieved hidden attribute 'valuex' with value: 765
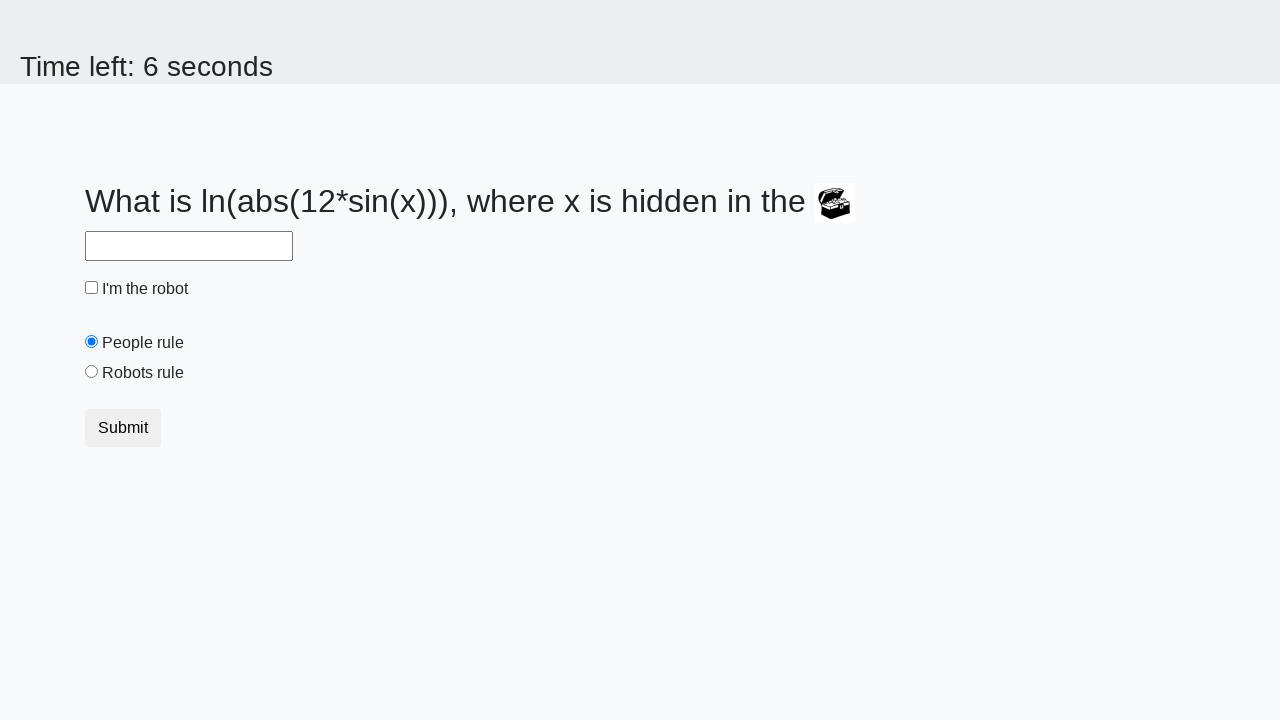

Calculated mathematical result: 2.4846604570332333
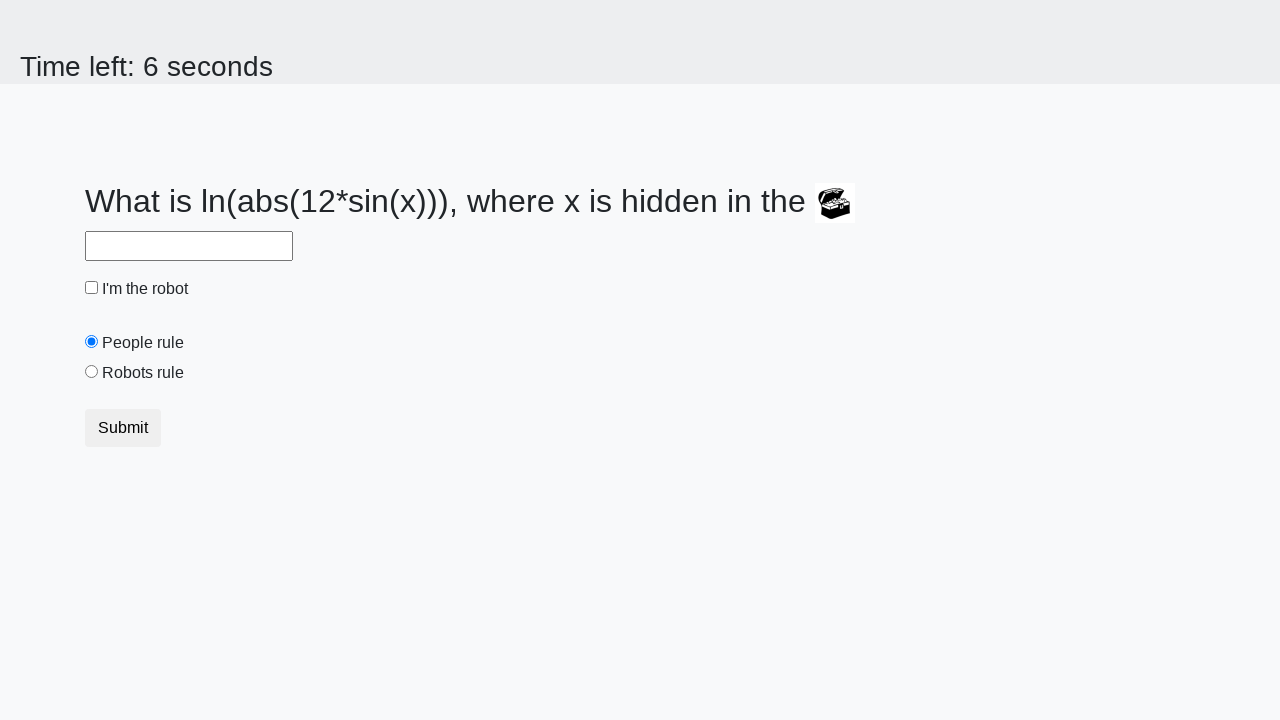

Filled answer field with calculated value: 2.4846604570332333 on #answer
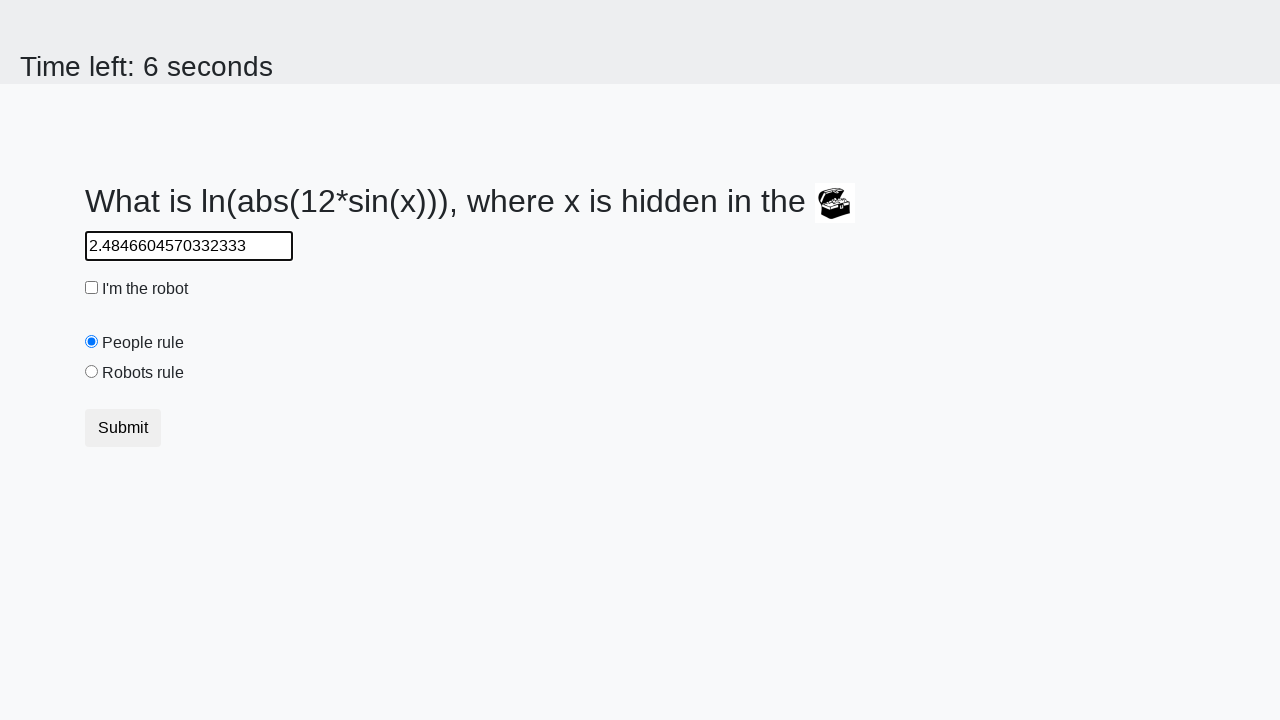

Checked the robot checkbox at (92, 288) on #robotCheckbox
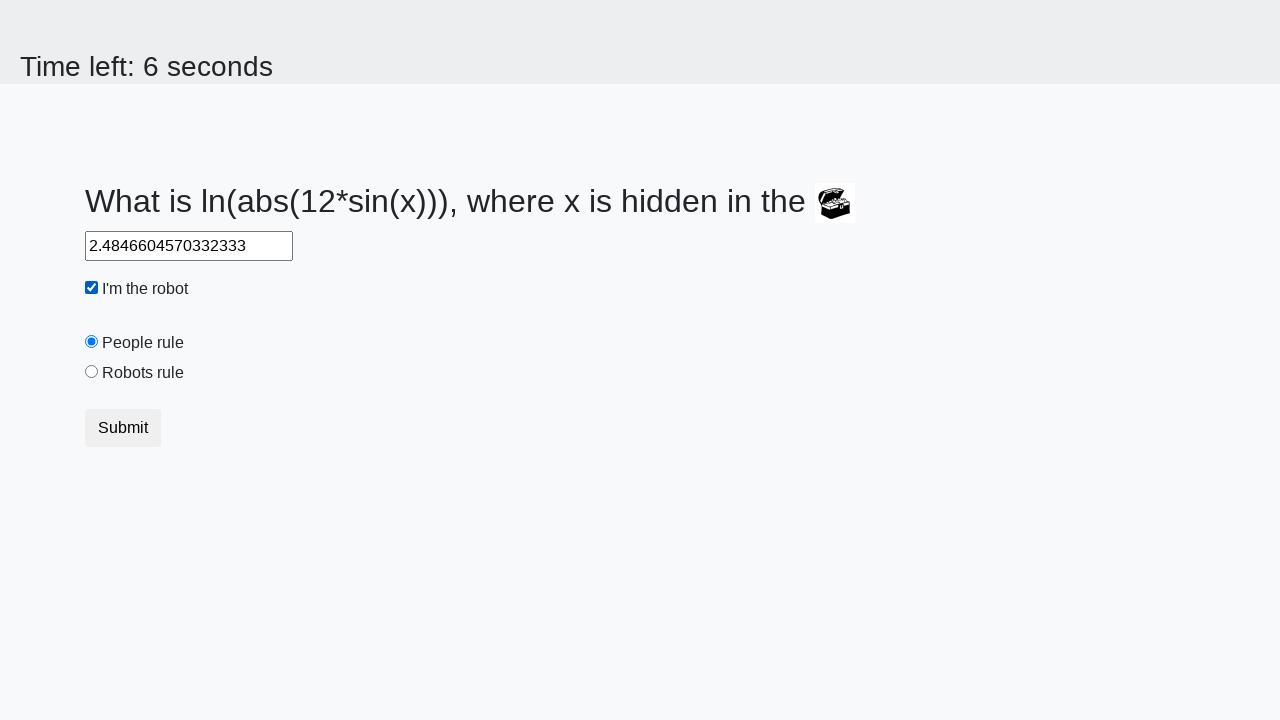

Checked the robots rule checkbox at (92, 372) on #robotsRule
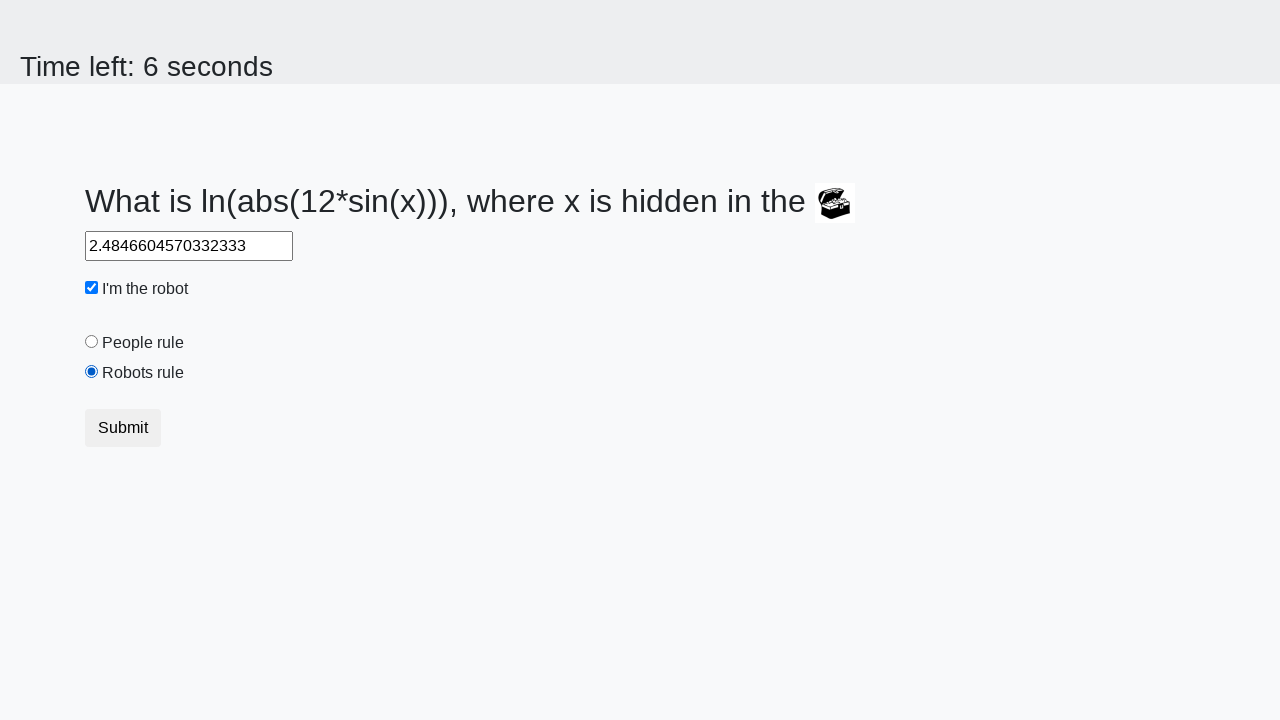

Clicked submit button to submit the form at (123, 428) on button.btn
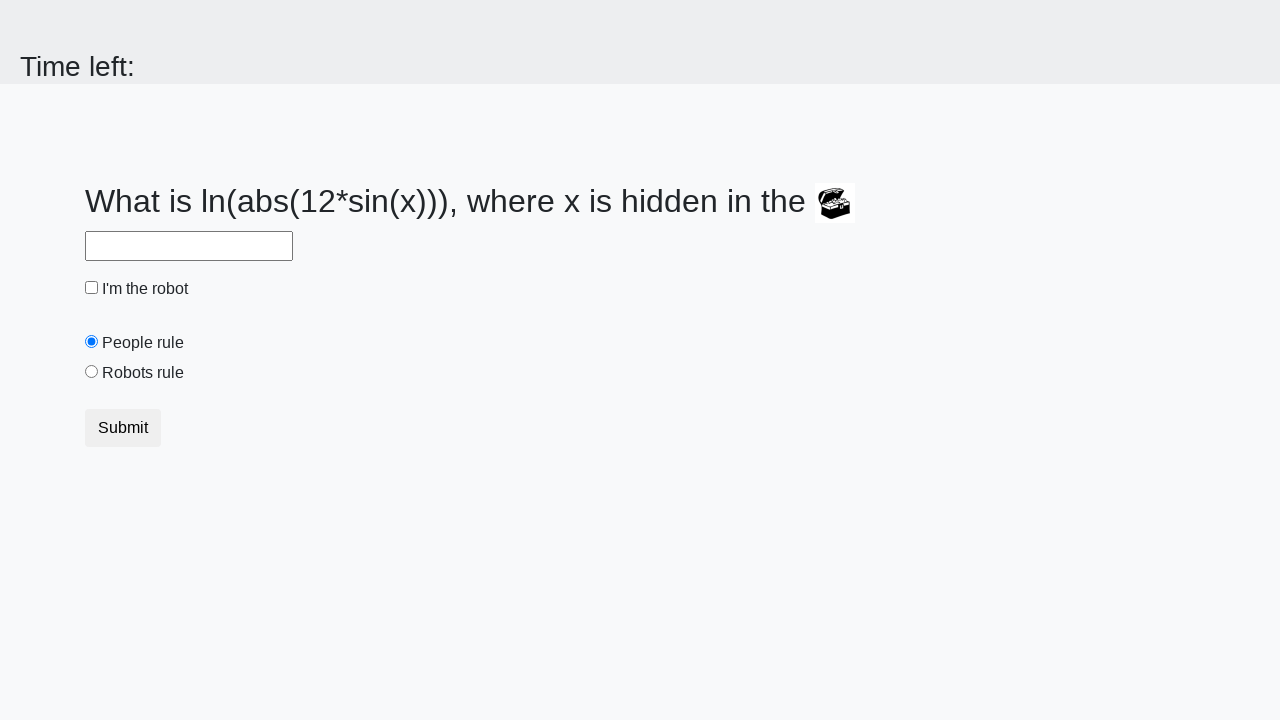

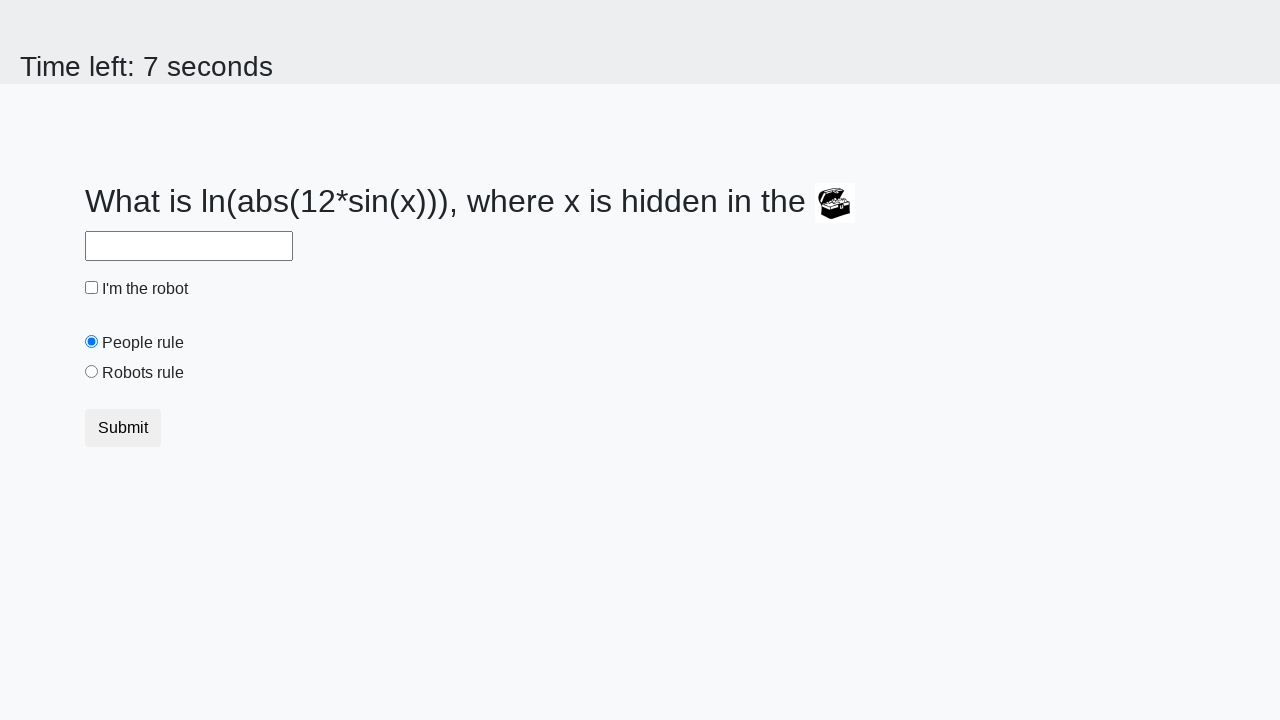